Tests color selection functionality on a Target product page by clicking through available color options and verifying the selected color updates correctly

Starting URL: https://www.target.com/p/wranglers-men-39-s-relaxed-fit-straight-jeans/-/A-91269718?preselect=90919011#lnk=sametab

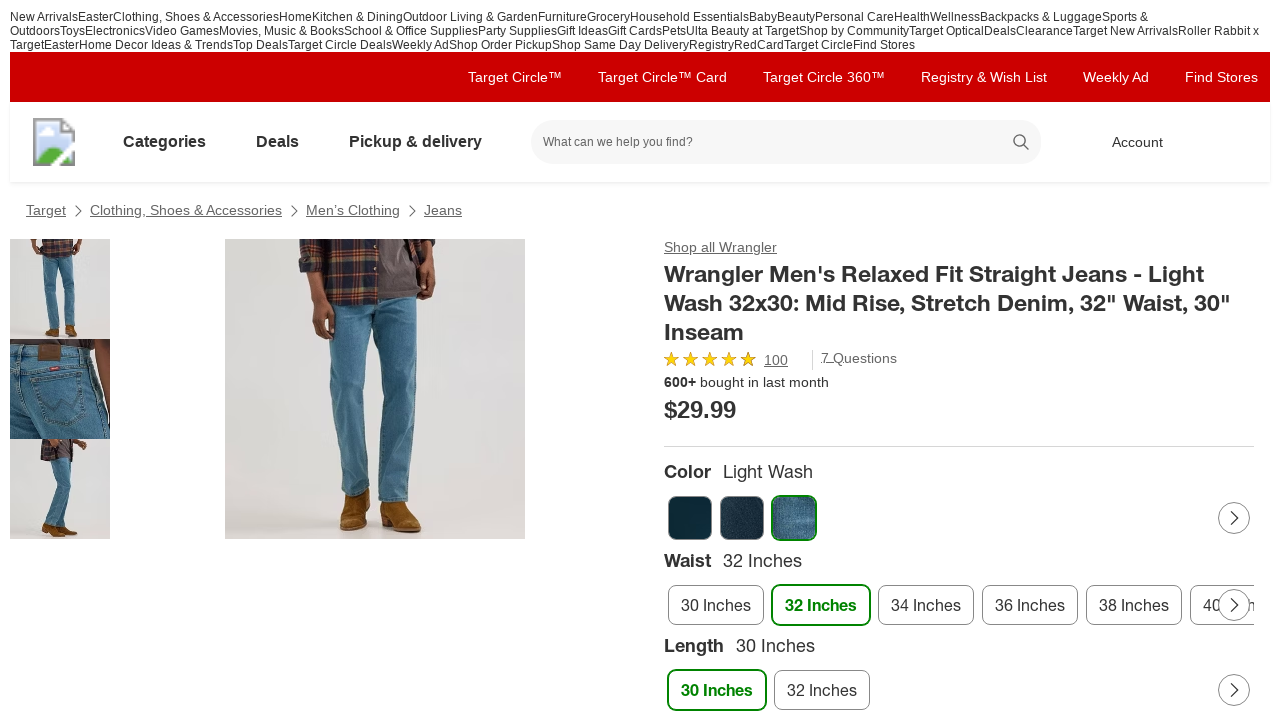

Waited for color option carousel items to load
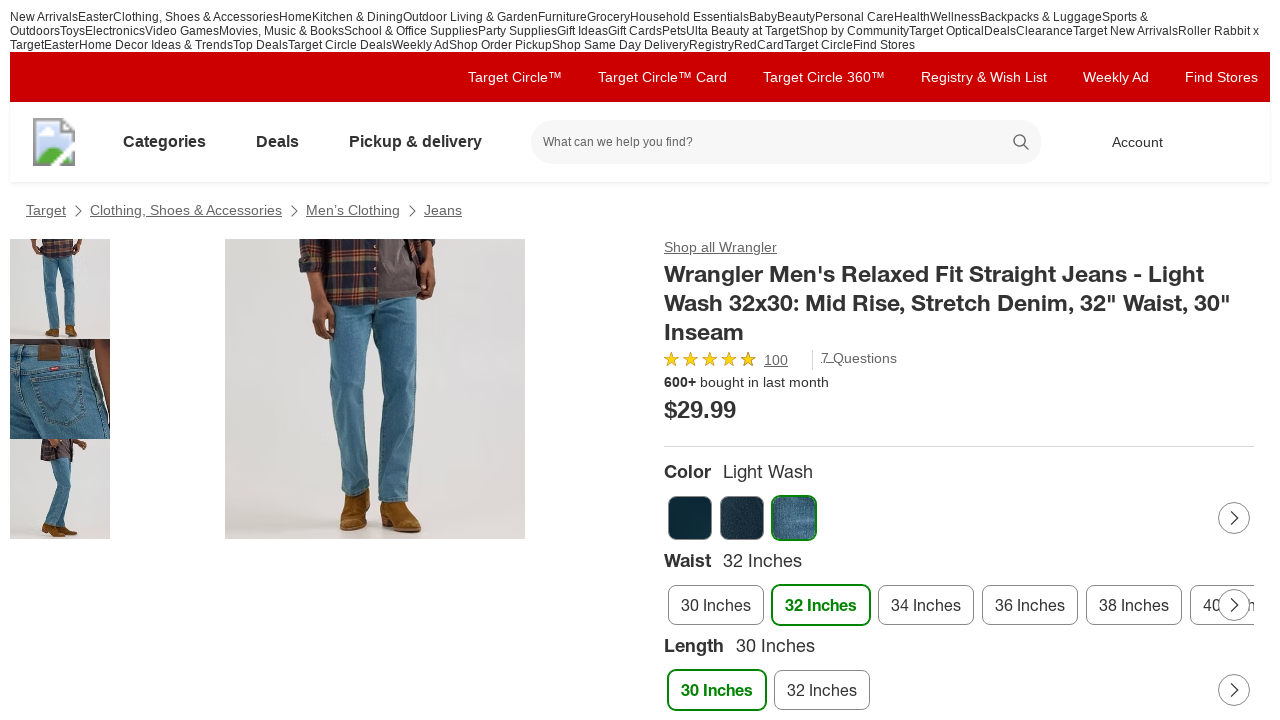

Retrieved all color option elements from carousel
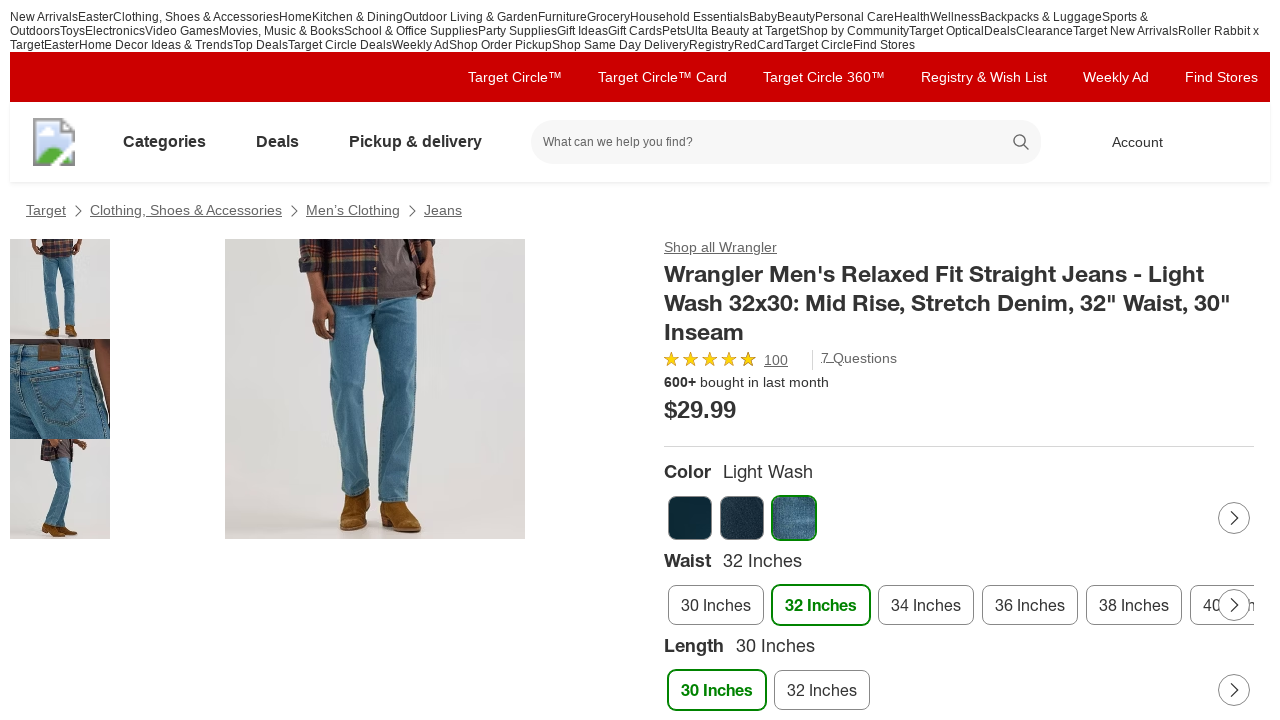

Clicked on a color option at (690, 518) on li[class*='CarouselItem'] img >> nth=0
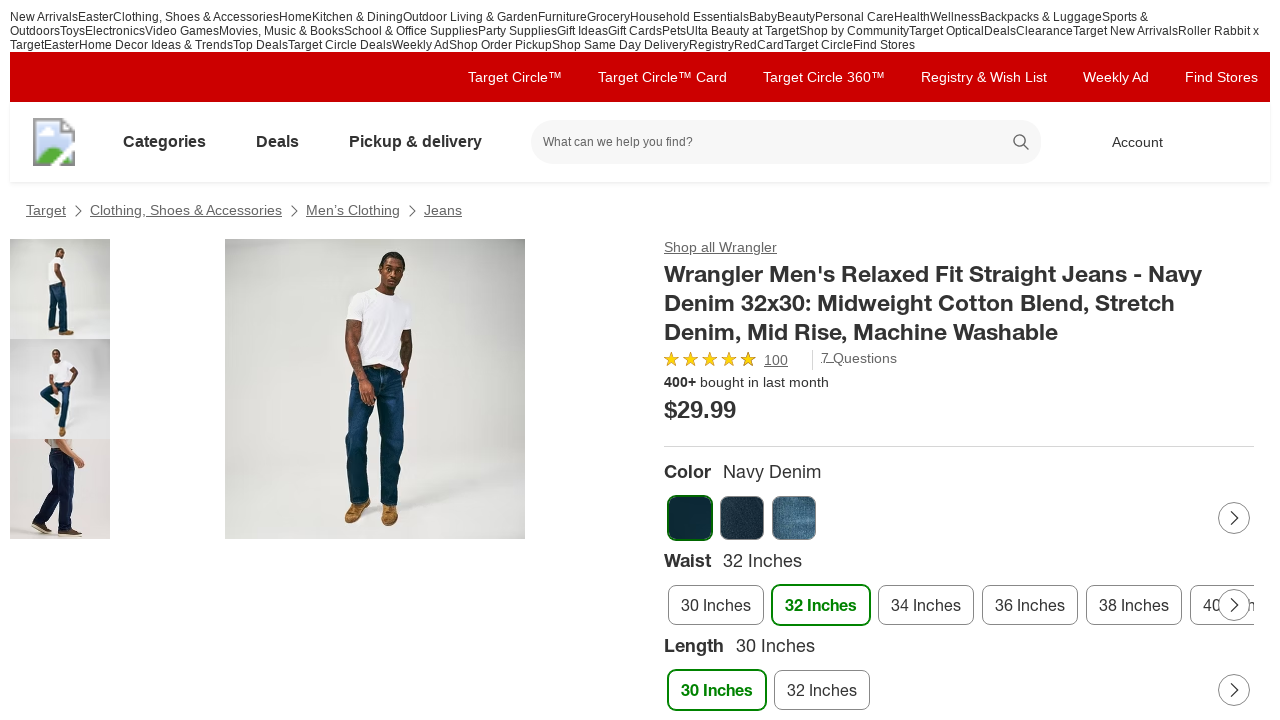

Waited 500ms for color selection to update
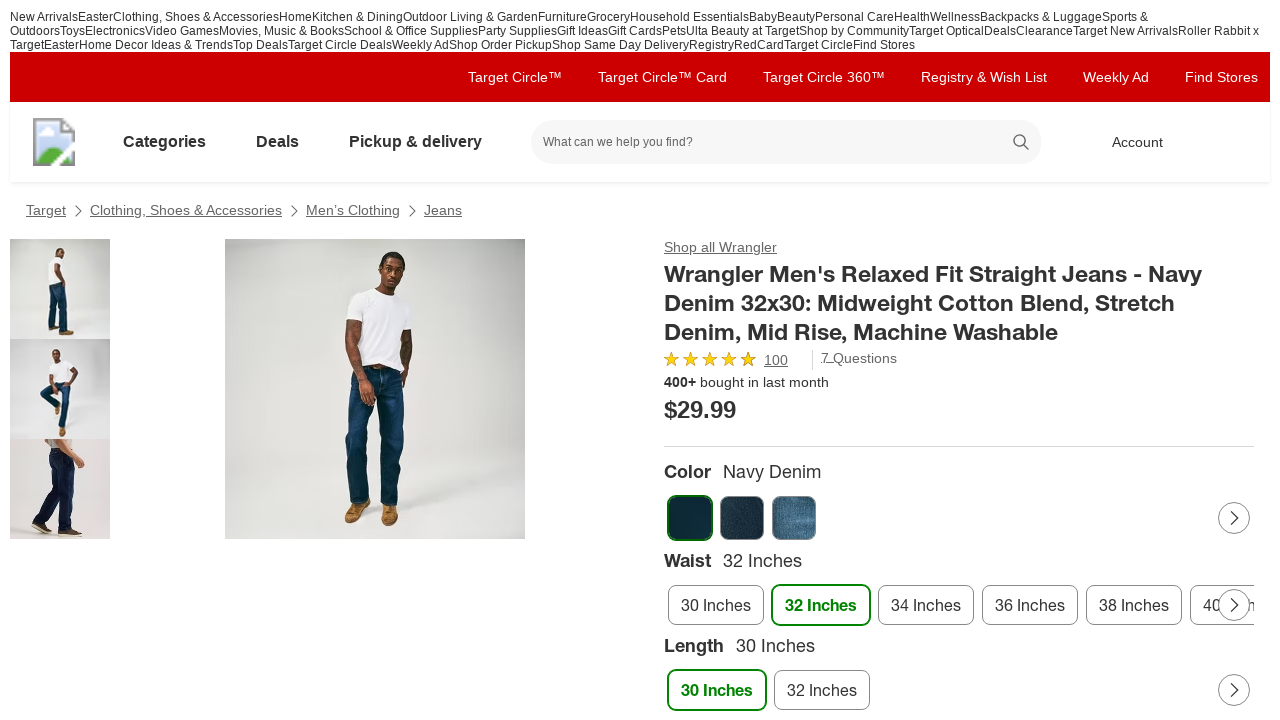

Verified selected color element is visible in variation component
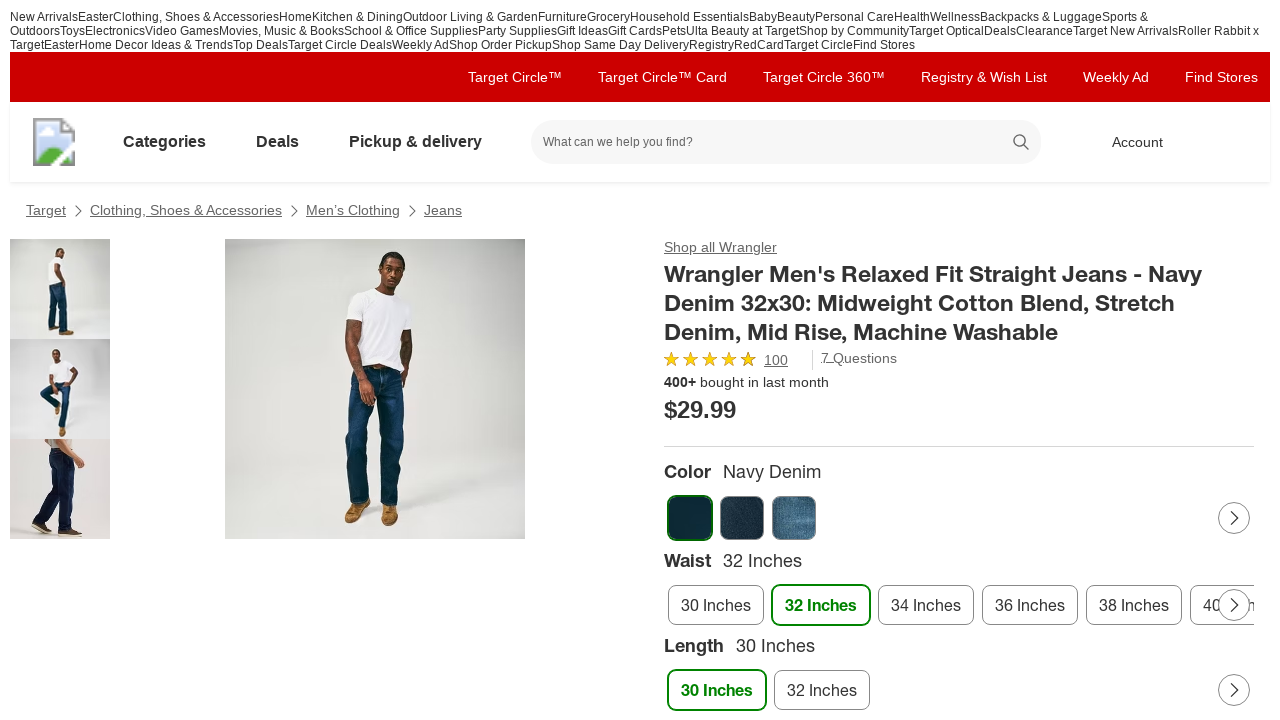

Clicked on a color option at (742, 518) on li[class*='CarouselItem'] img >> nth=1
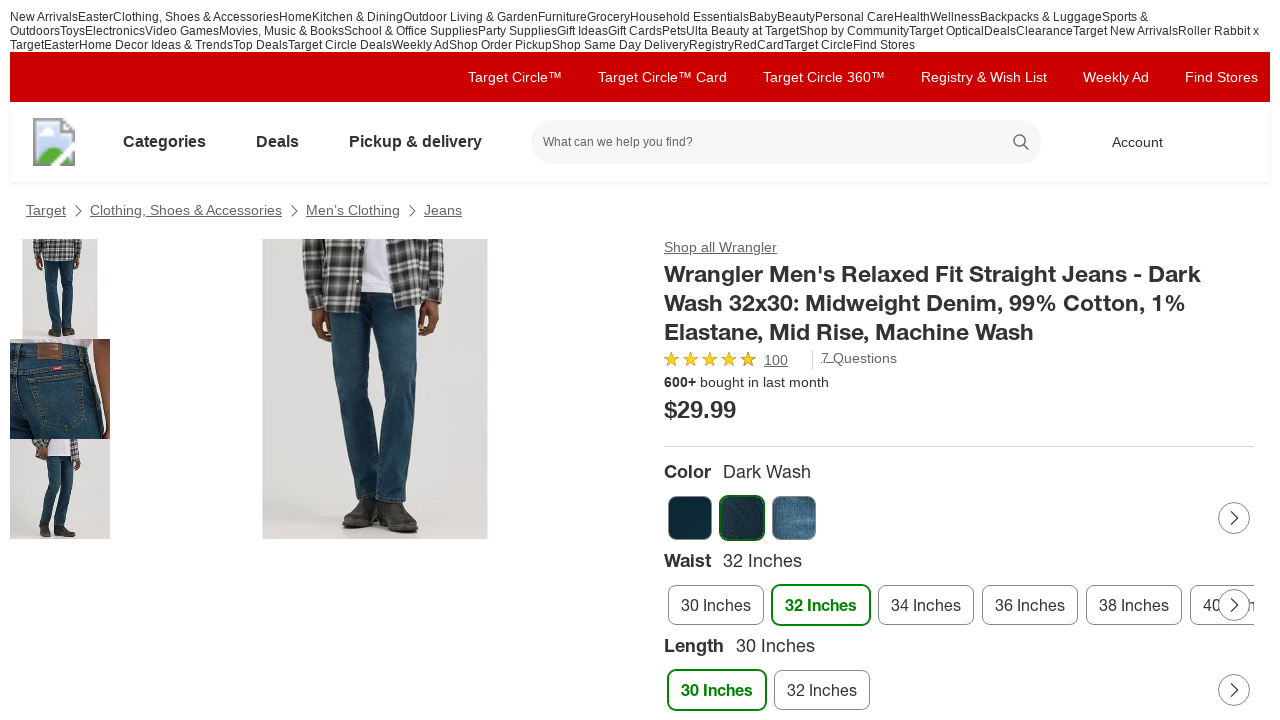

Waited 500ms for color selection to update
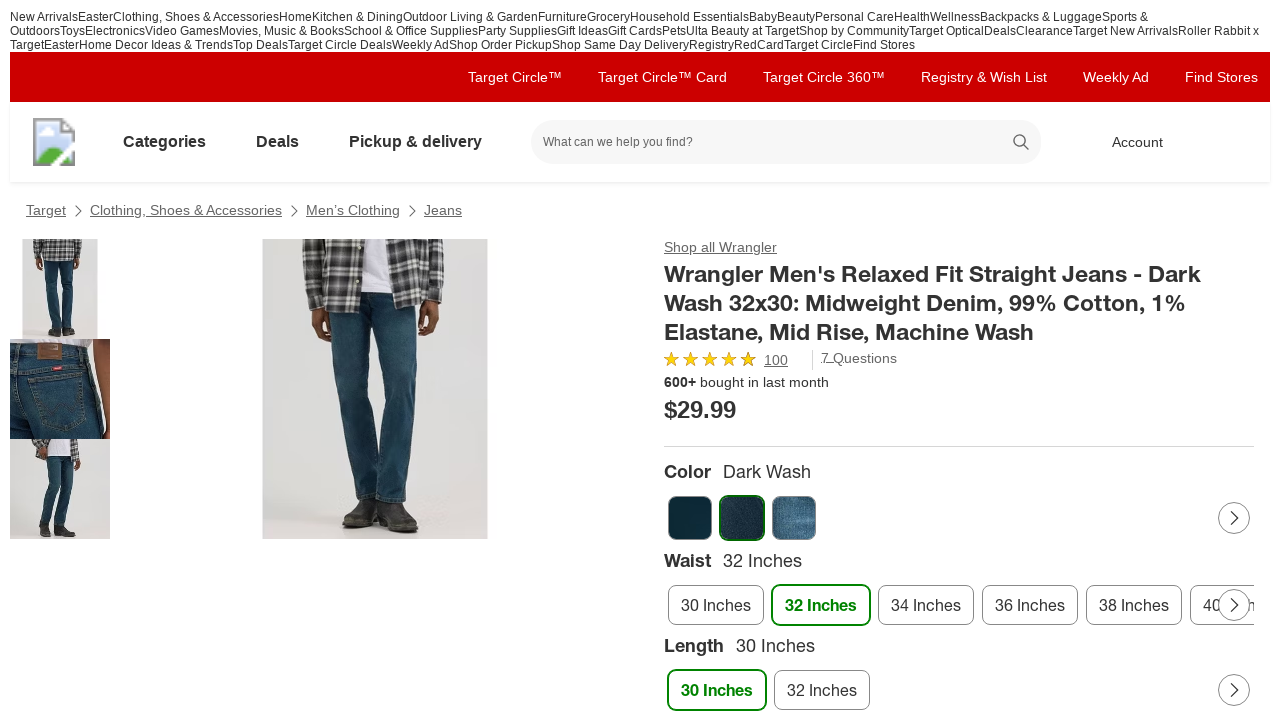

Verified selected color element is visible in variation component
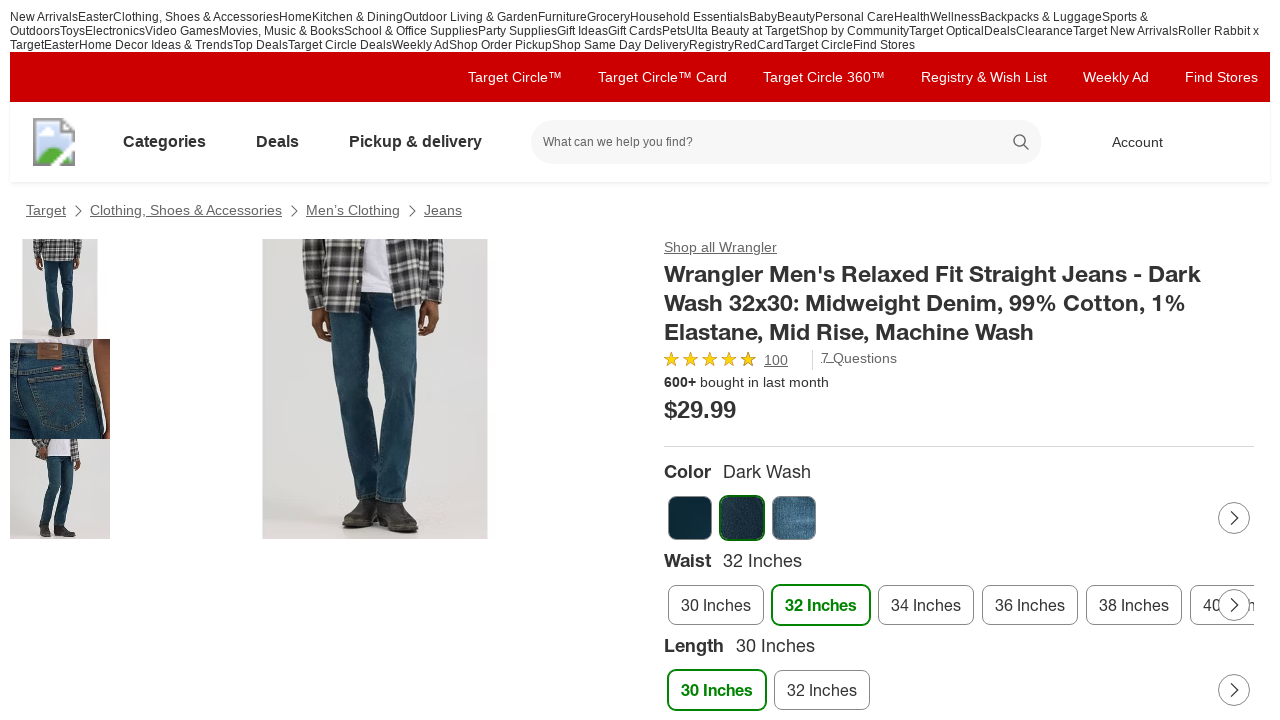

Clicked on a color option at (794, 518) on li[class*='CarouselItem'] img >> nth=2
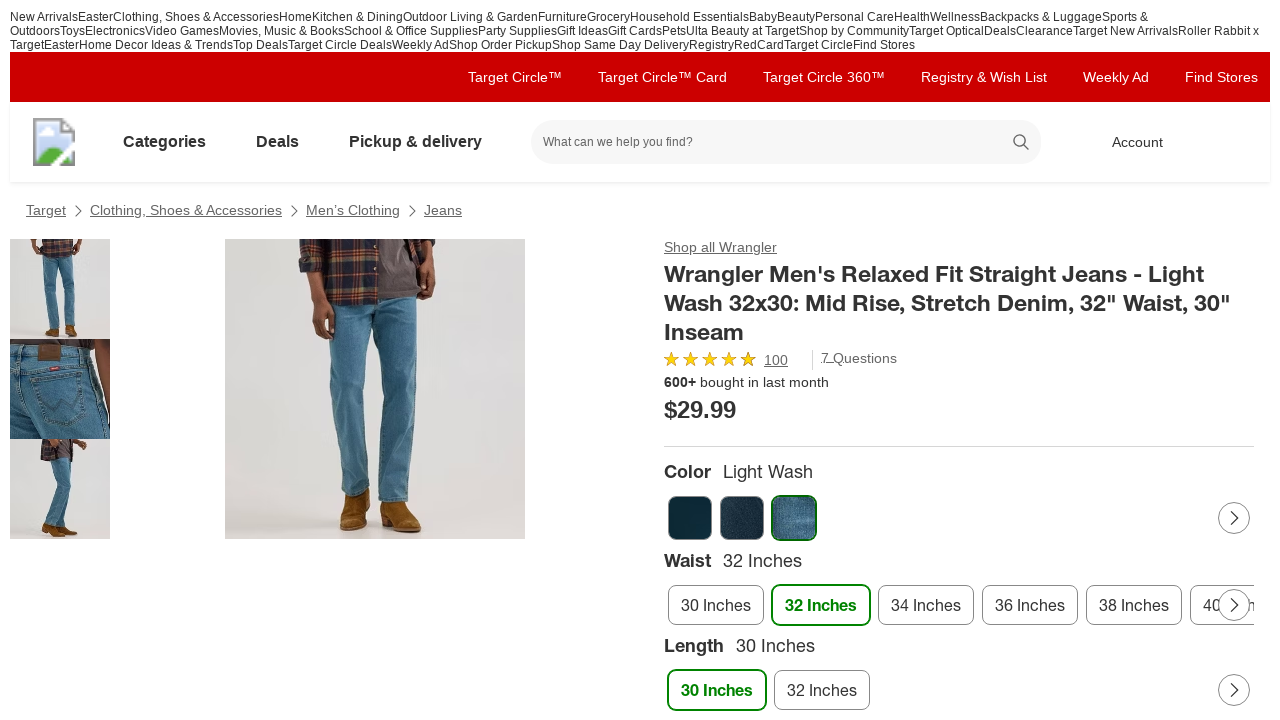

Waited 500ms for color selection to update
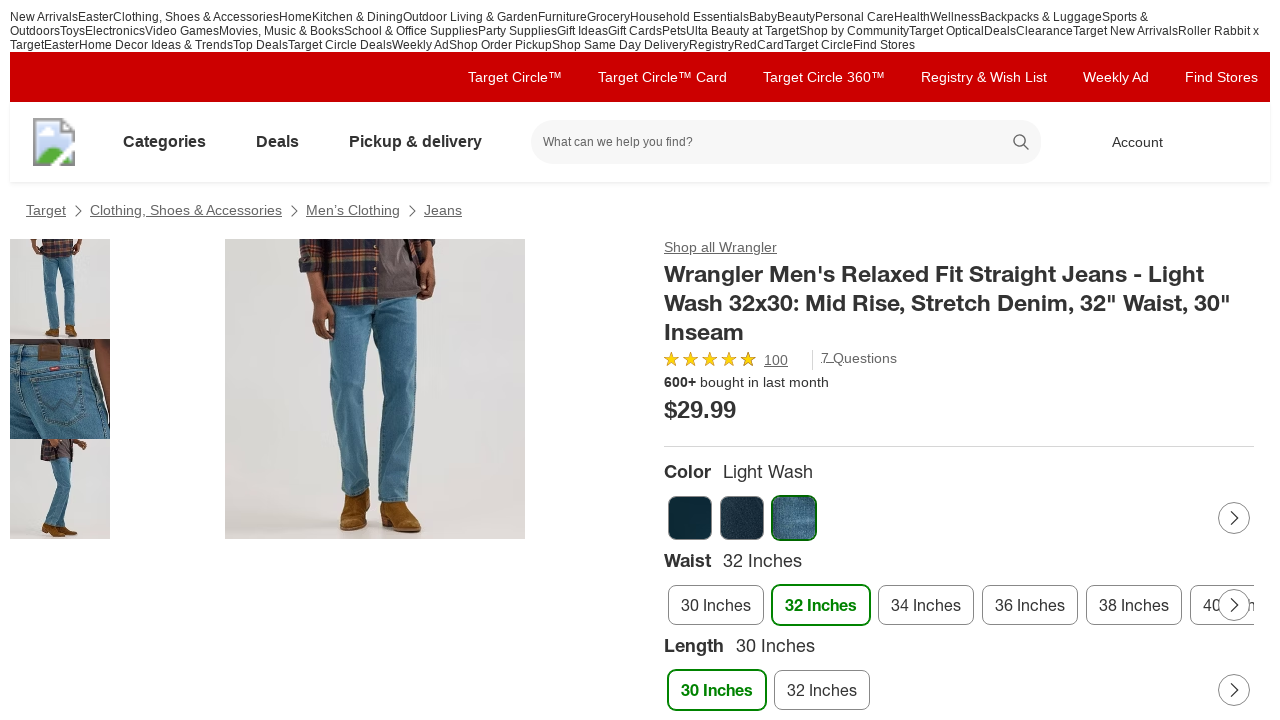

Verified selected color element is visible in variation component
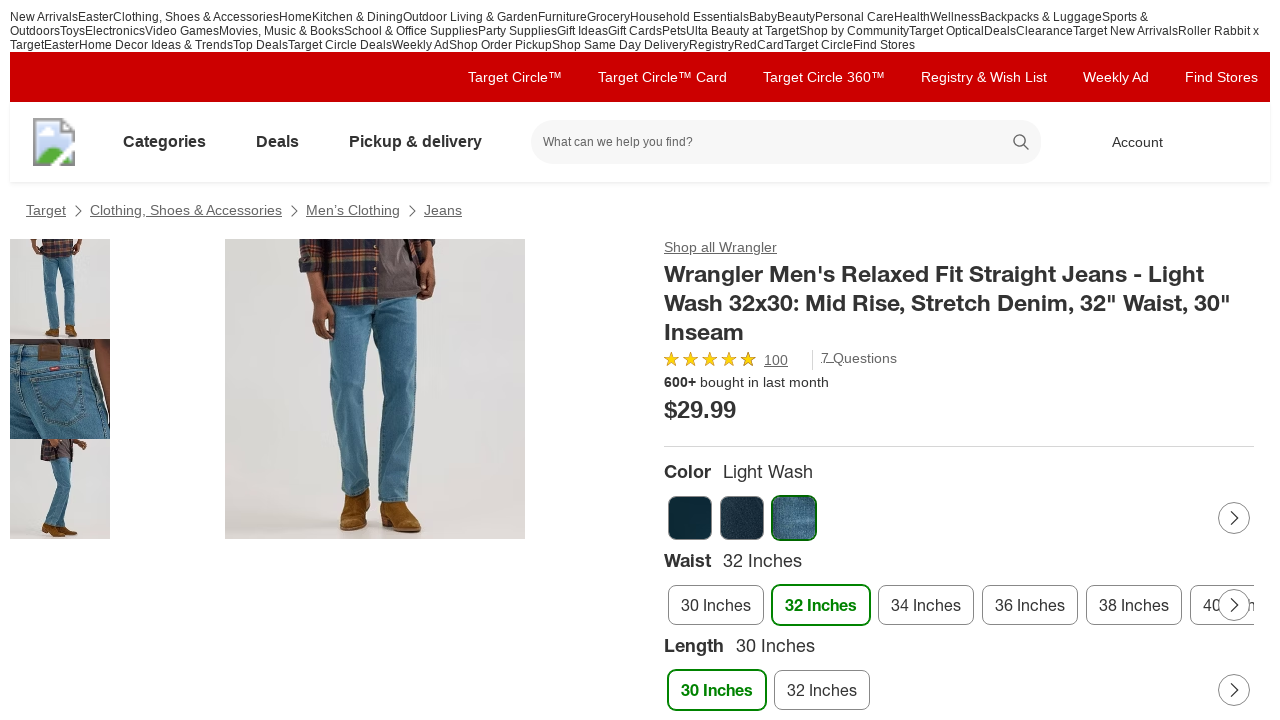

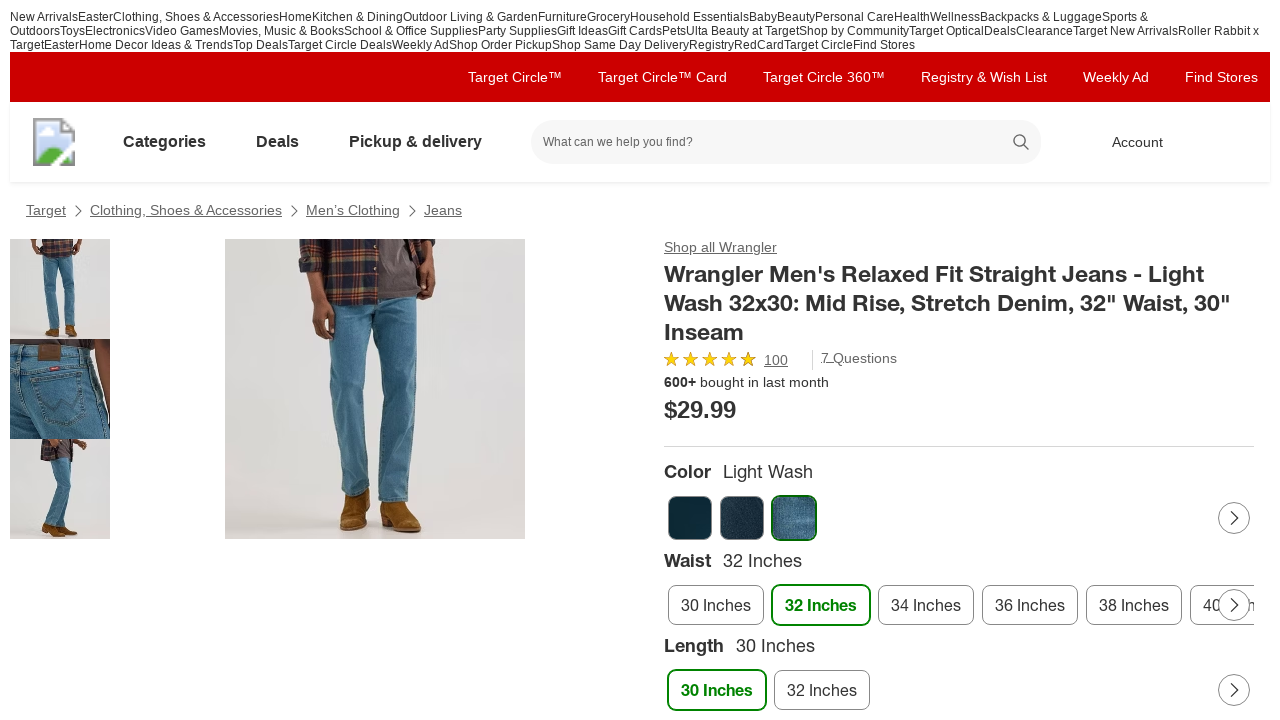